Tests a registration form by filling in first name, last name, and email fields, then submitting the form and verifying successful registration message

Starting URL: http://suninjuly.github.io/registration1.html

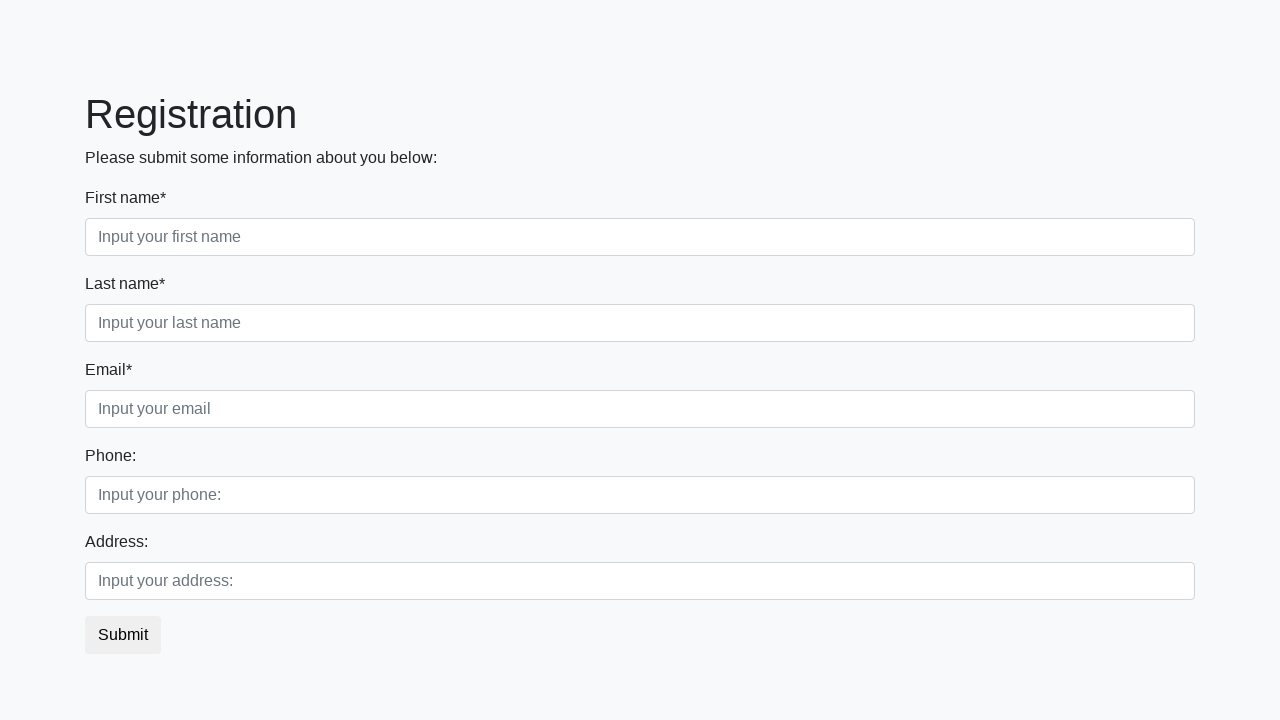

Filled first name field with 'Ivan' on [placeholder="Input your first name"]
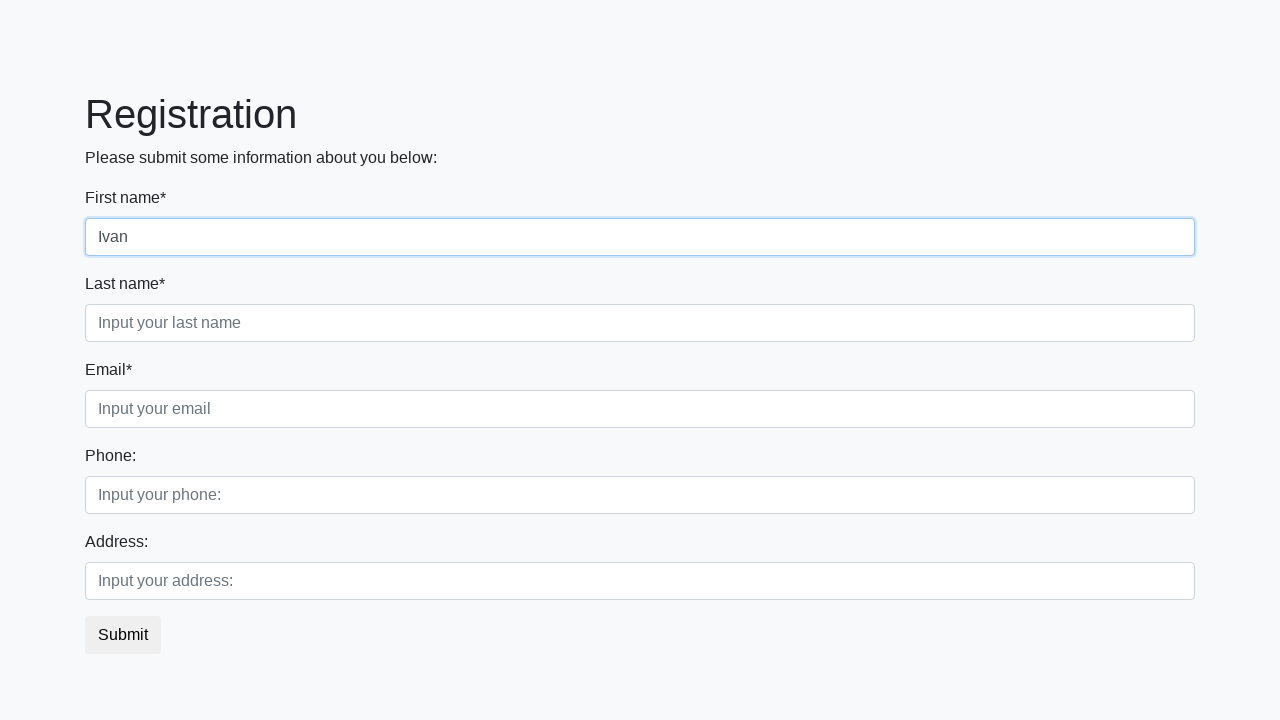

Filled last name field with 'Petrov' on [placeholder="Input your last name"]
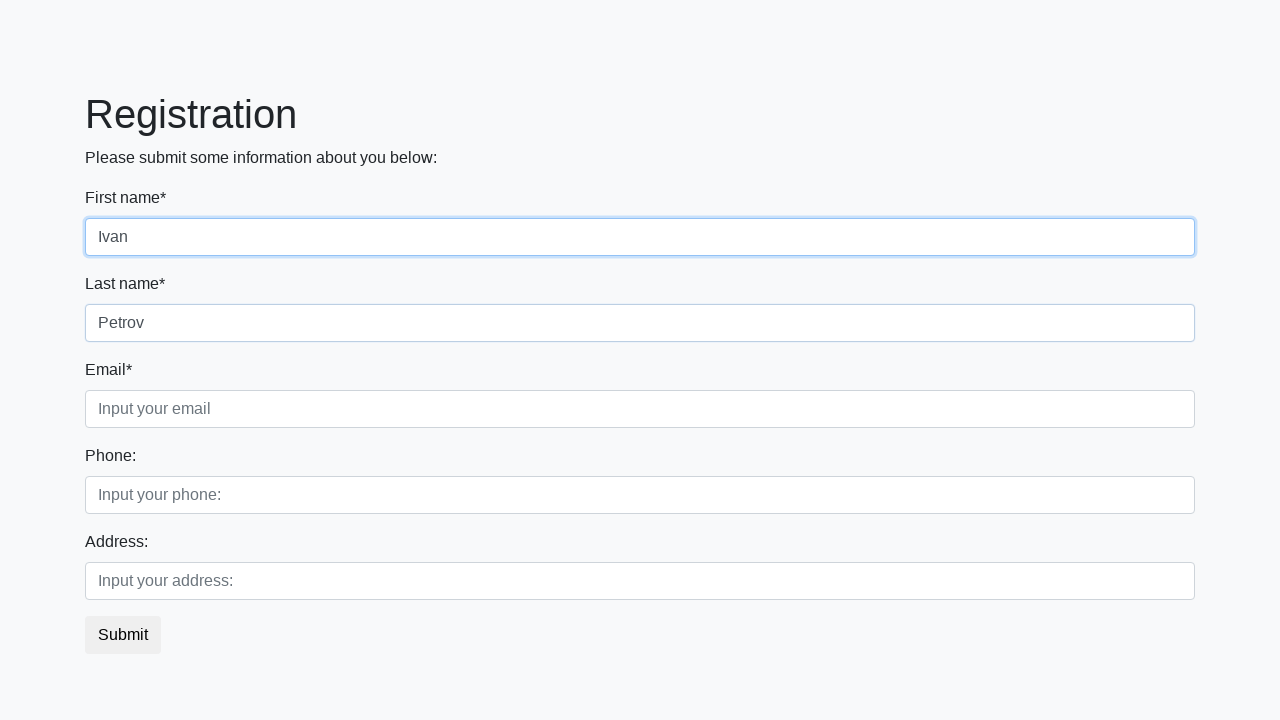

Filled email field with 'test@example.com' on [placeholder="Input your email"]
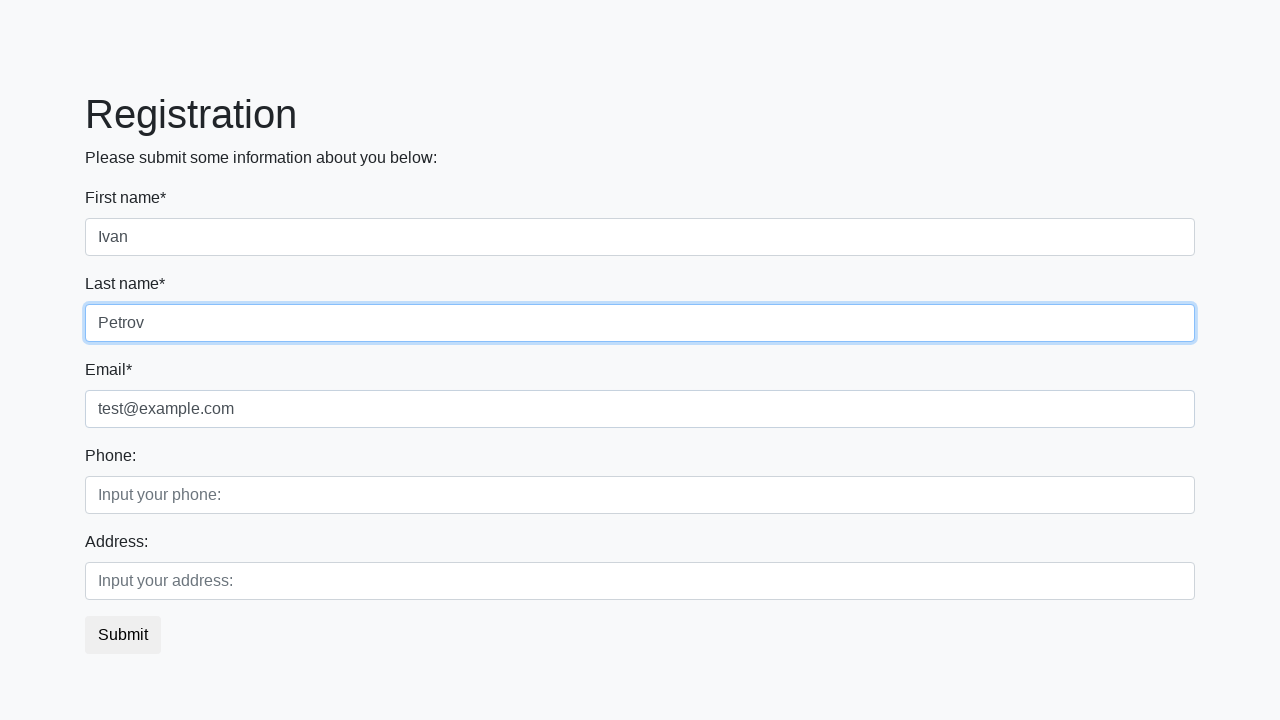

Clicked submit button to register at (123, 635) on button.btn
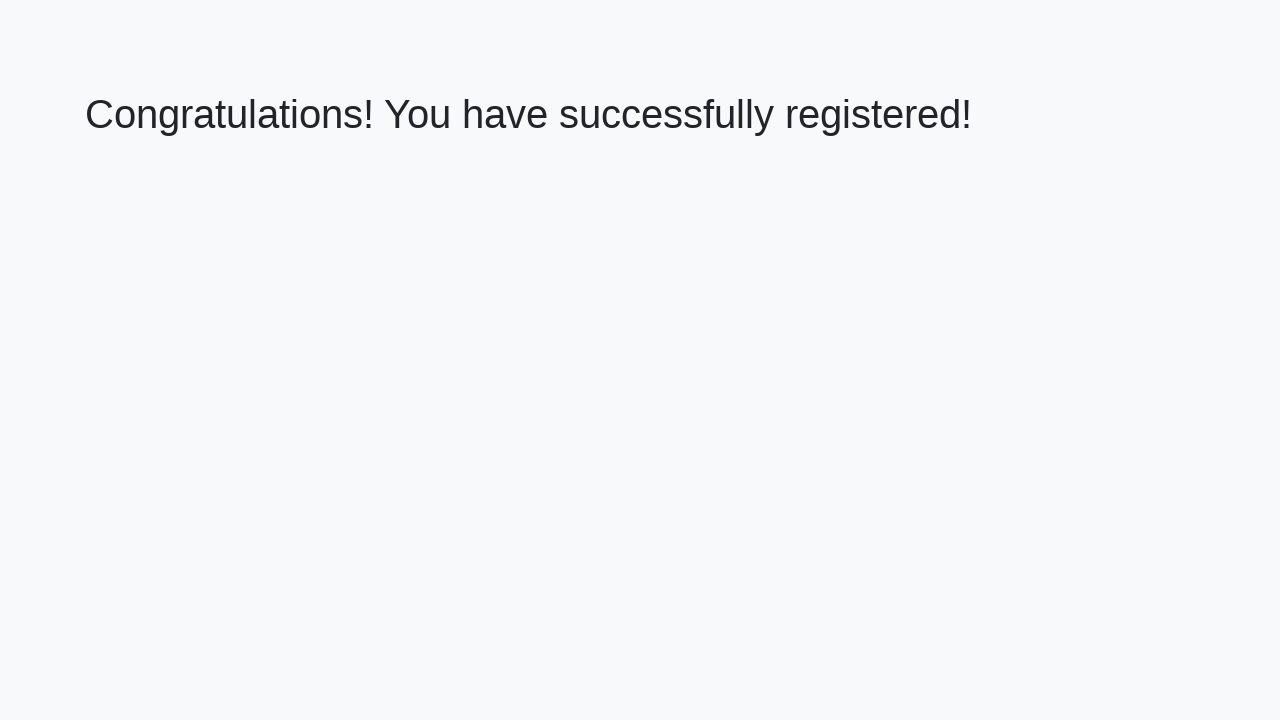

Success message heading loaded
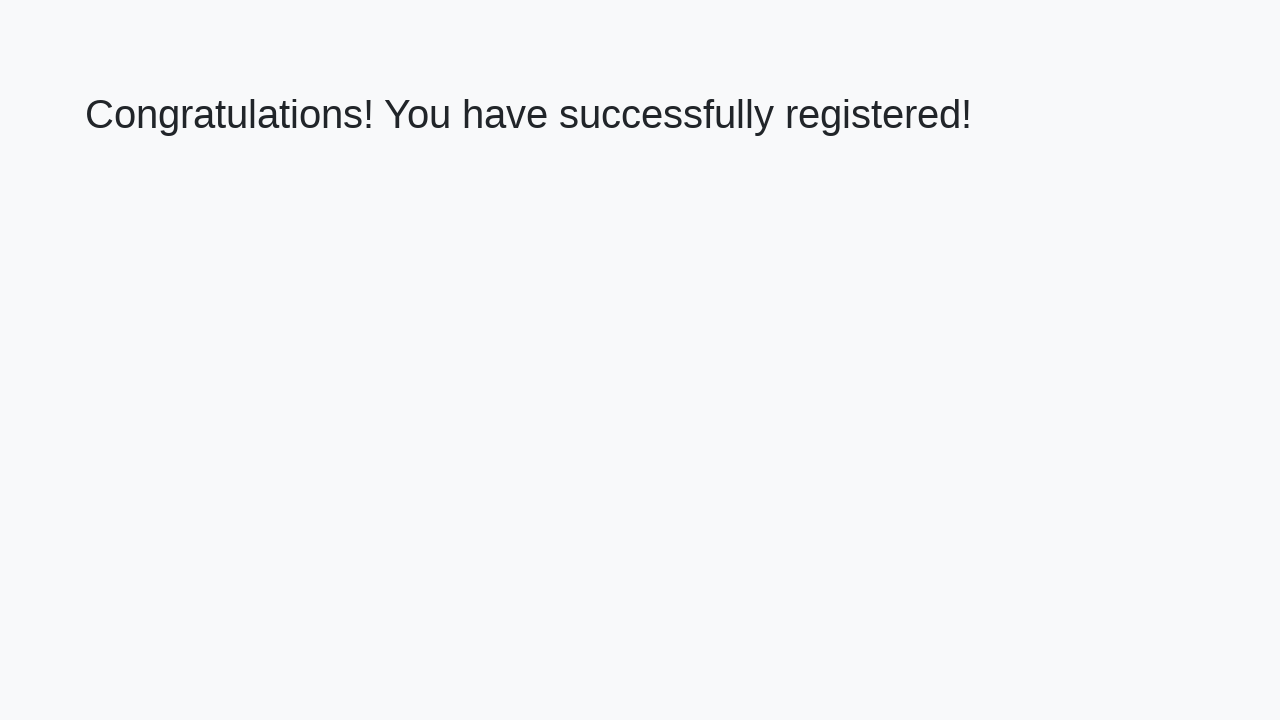

Retrieved success message text
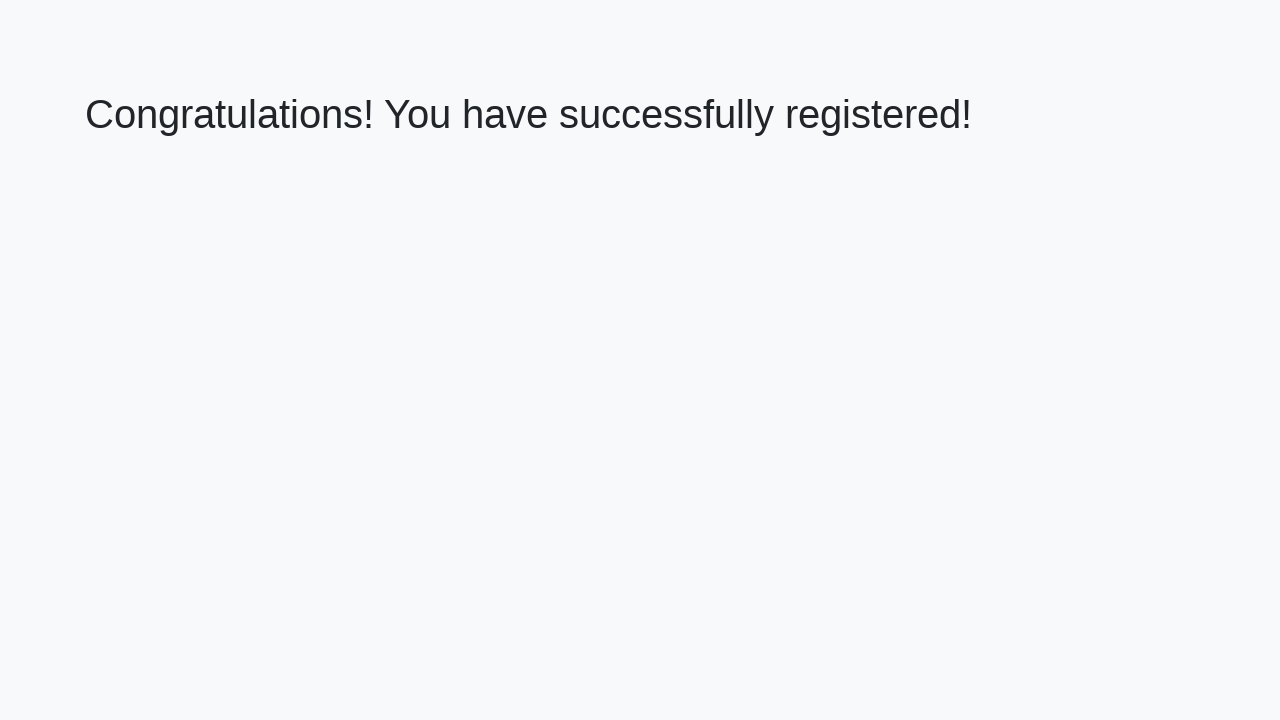

Verified registration success message: 'Congratulations! You have successfully registered!'
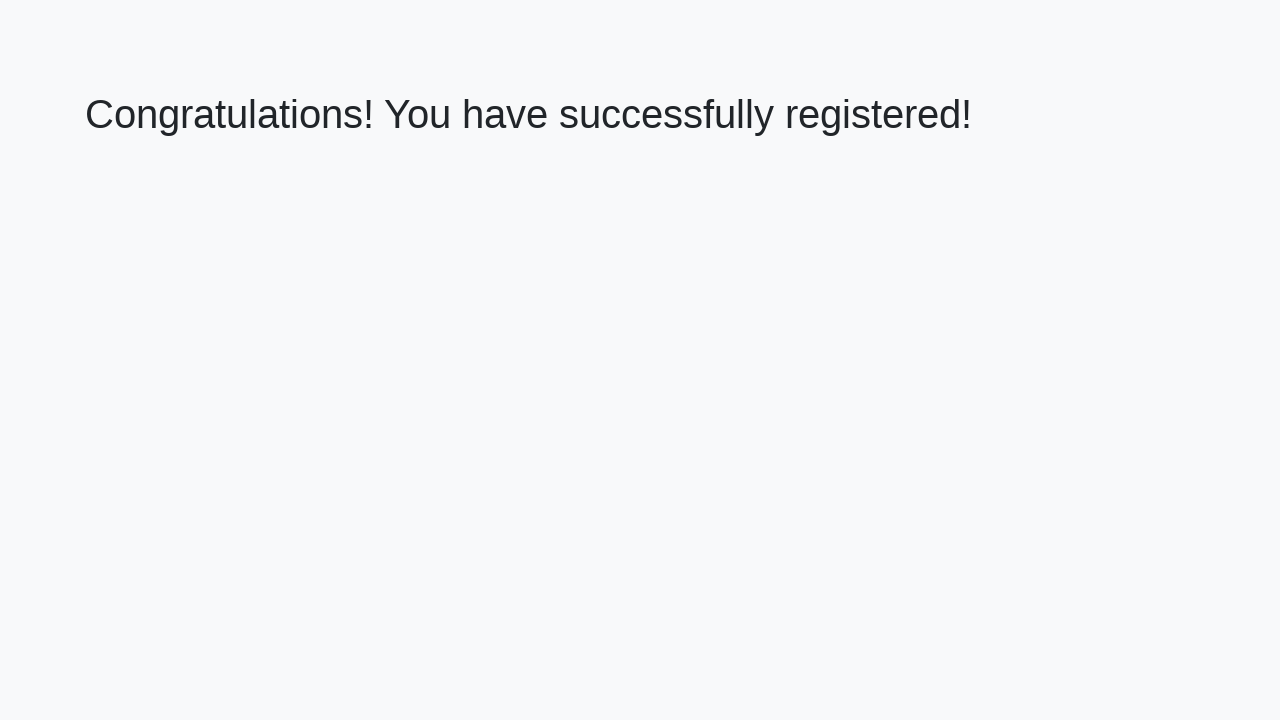

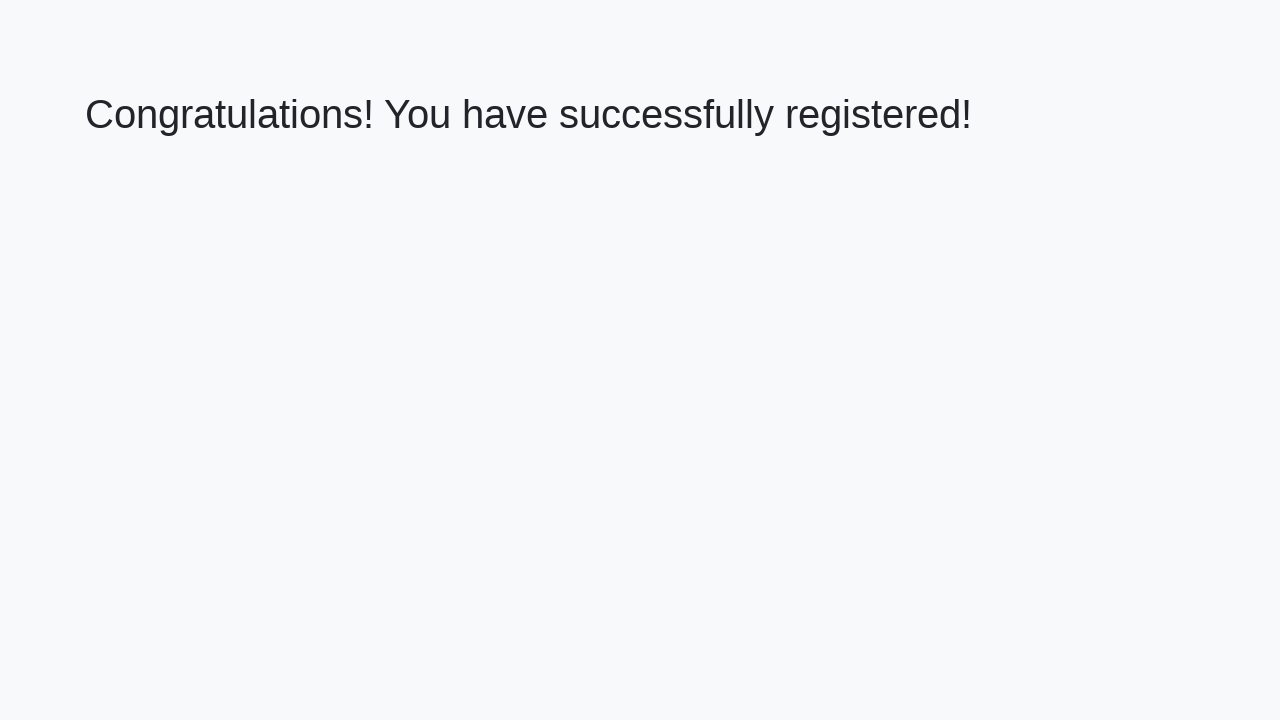